Tests various link clicks including links that open in new windows and API response links

Starting URL: https://demoqa.com/links

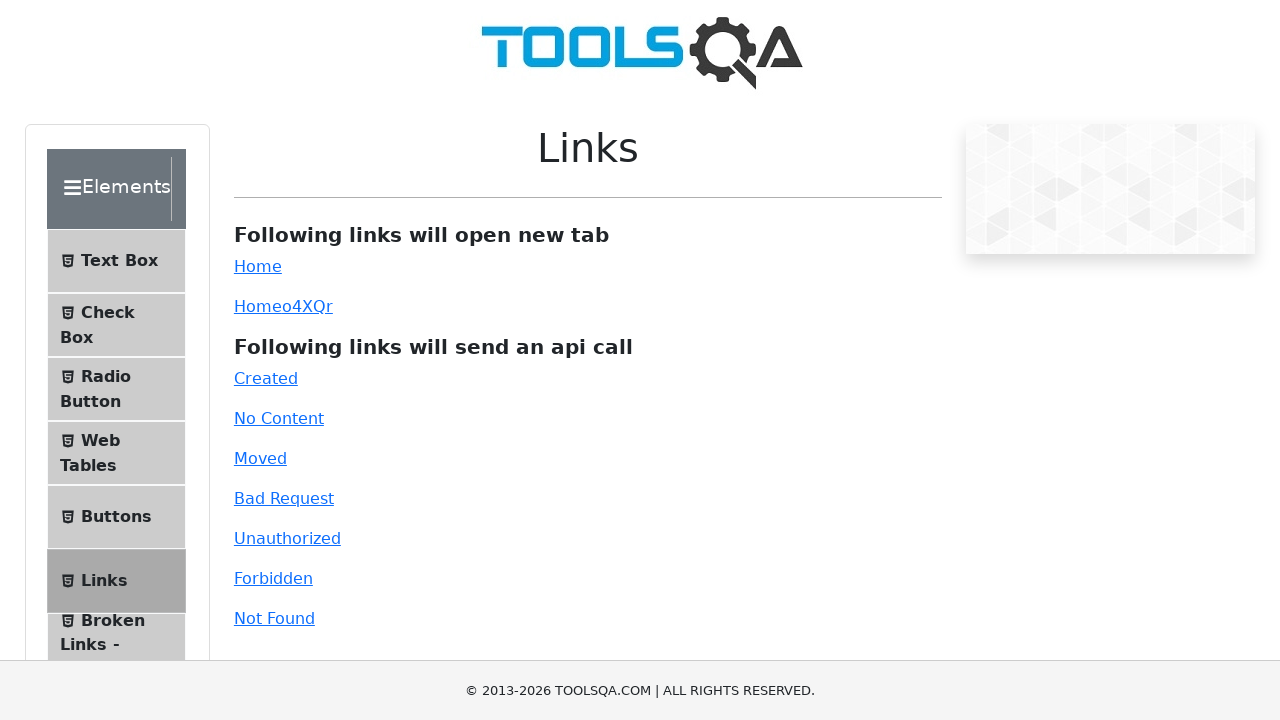

Navigated to DemoQA Links page
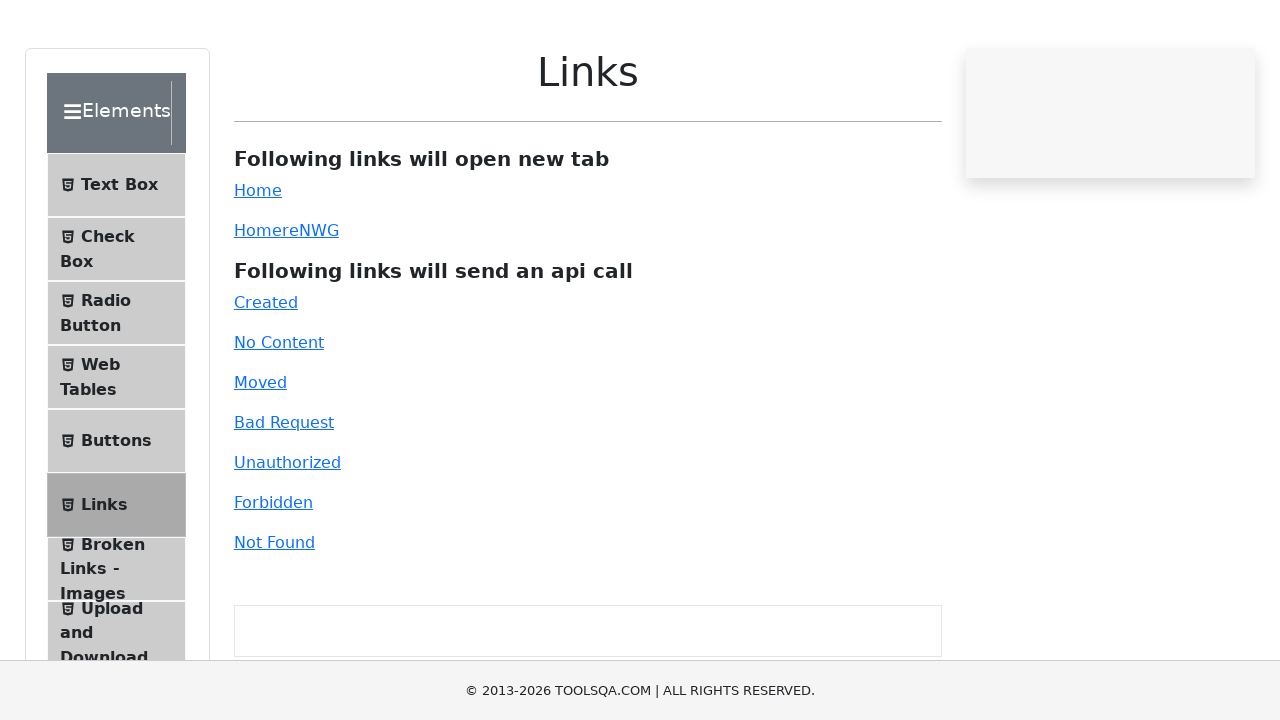

Clicked simple link at (258, 266) on #simpleLink
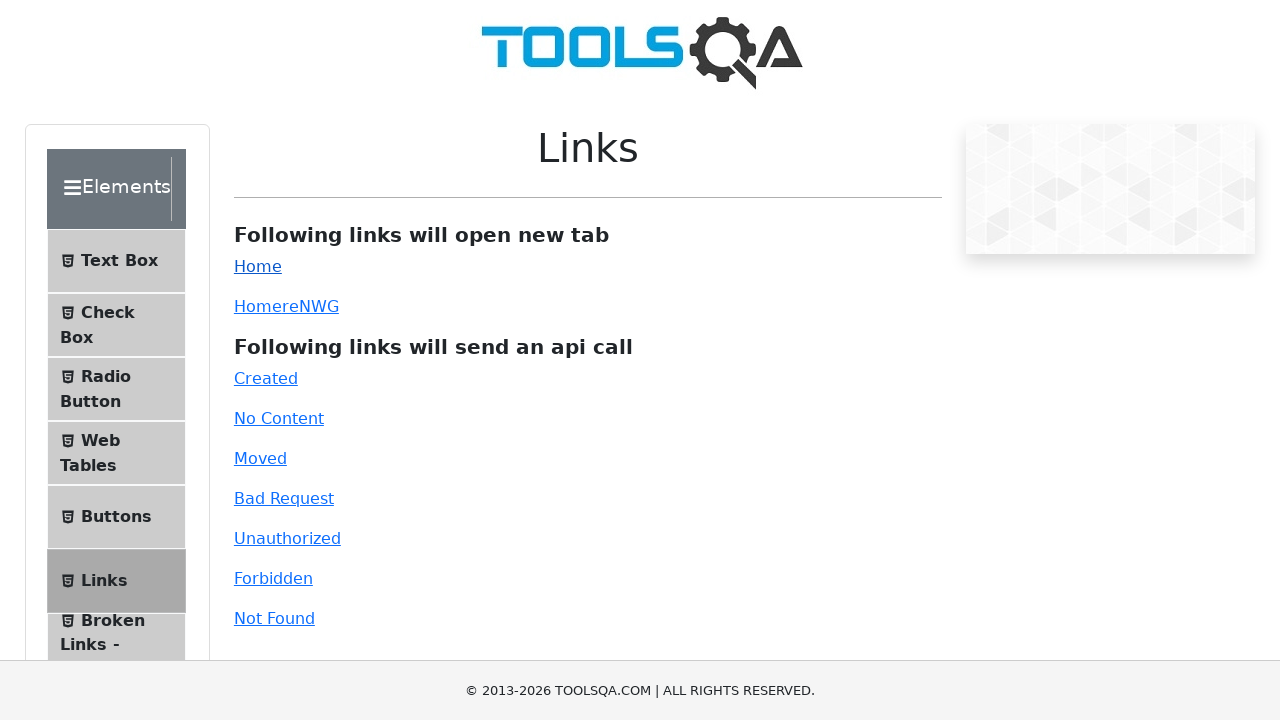

Clicked dynamic link at (258, 306) on #dynamicLink
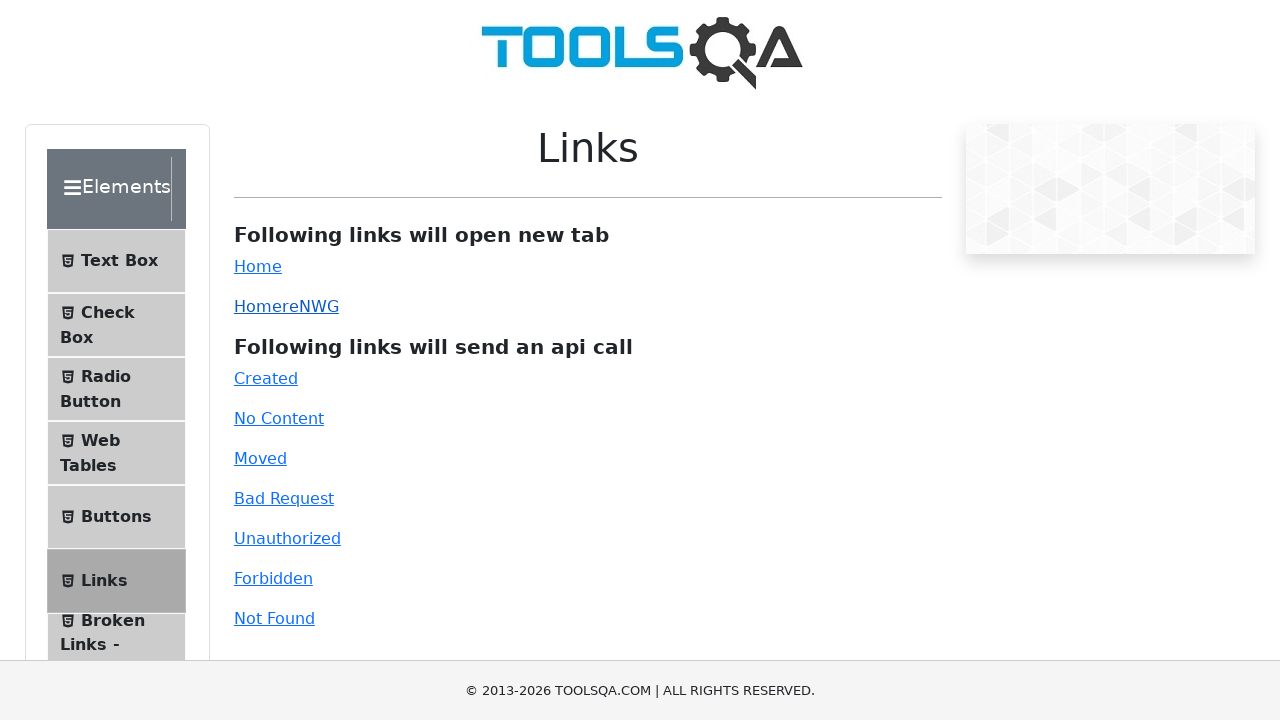

Refreshed the page
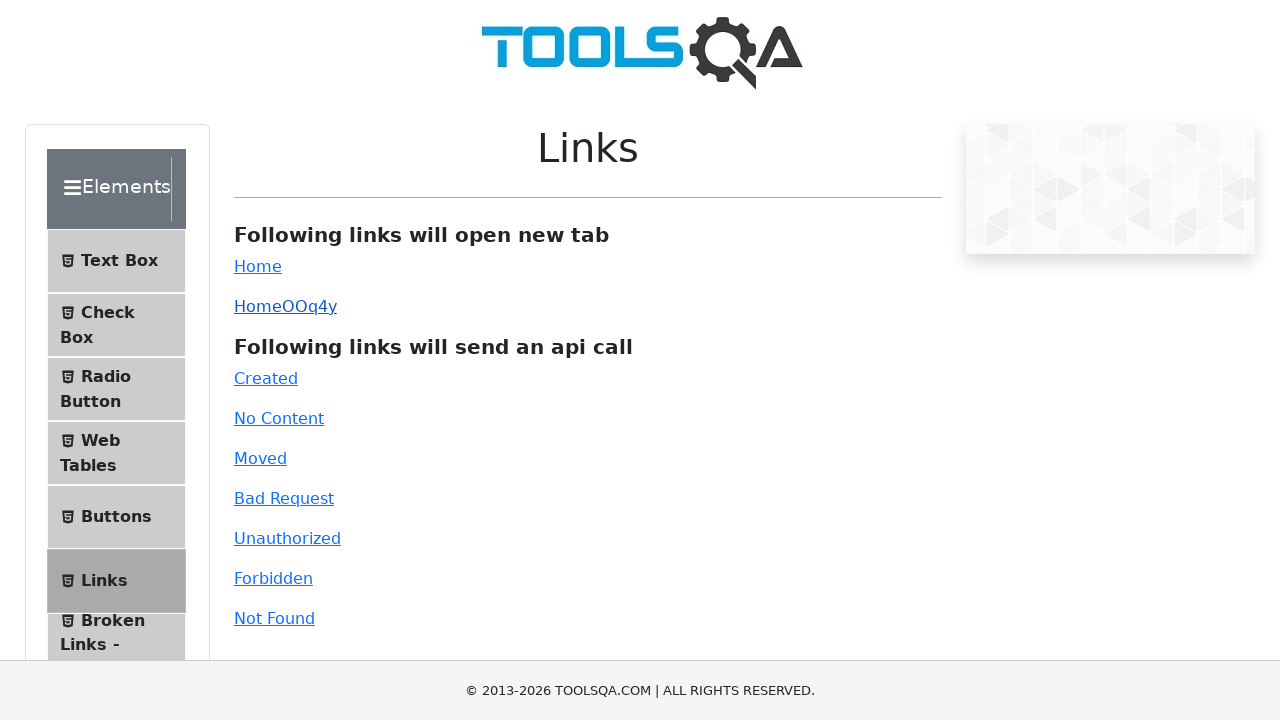

Scrolled to bottom of page
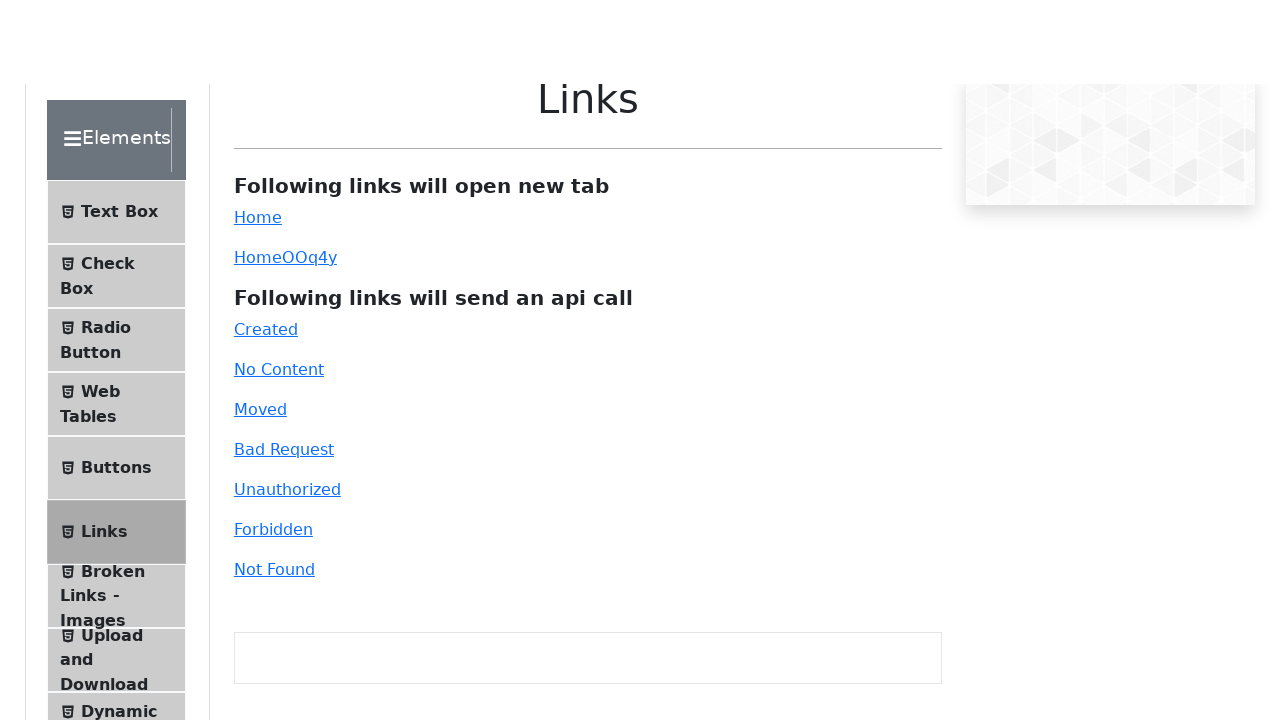

Clicked 'Created' API response link at (266, 10) on #created
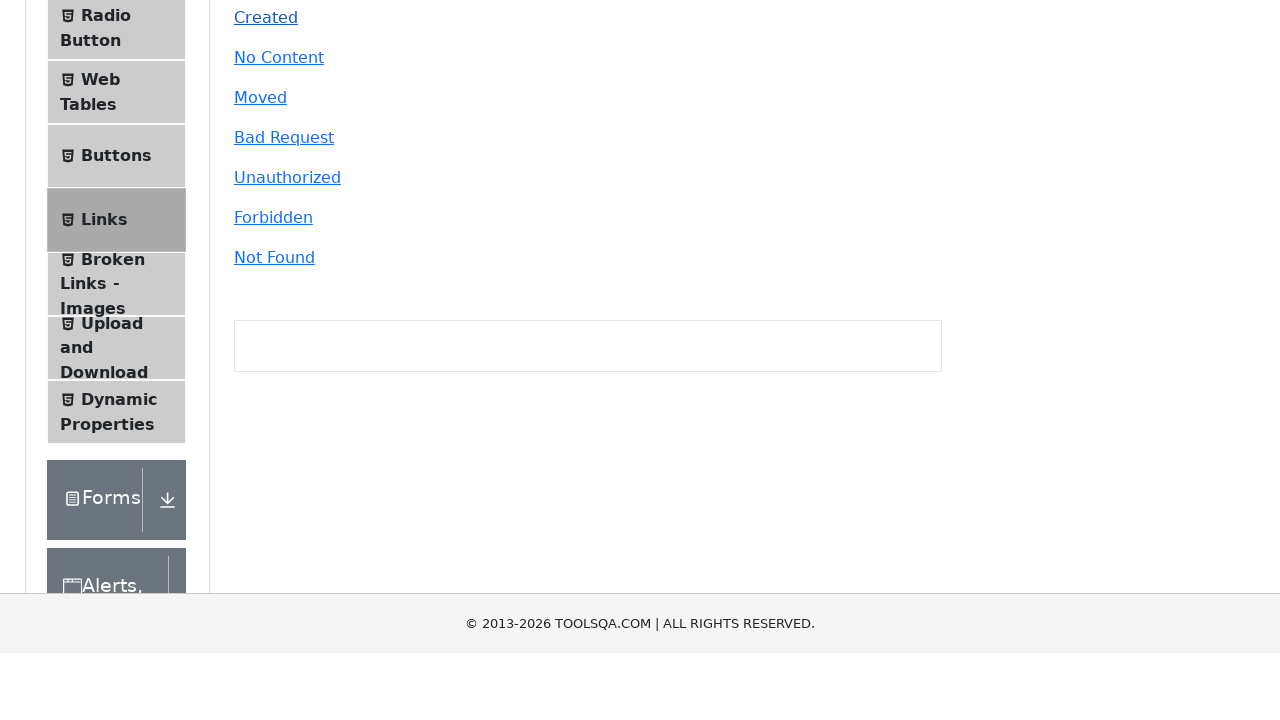

Clicked 'No Content' API response link at (279, 418) on #no-content
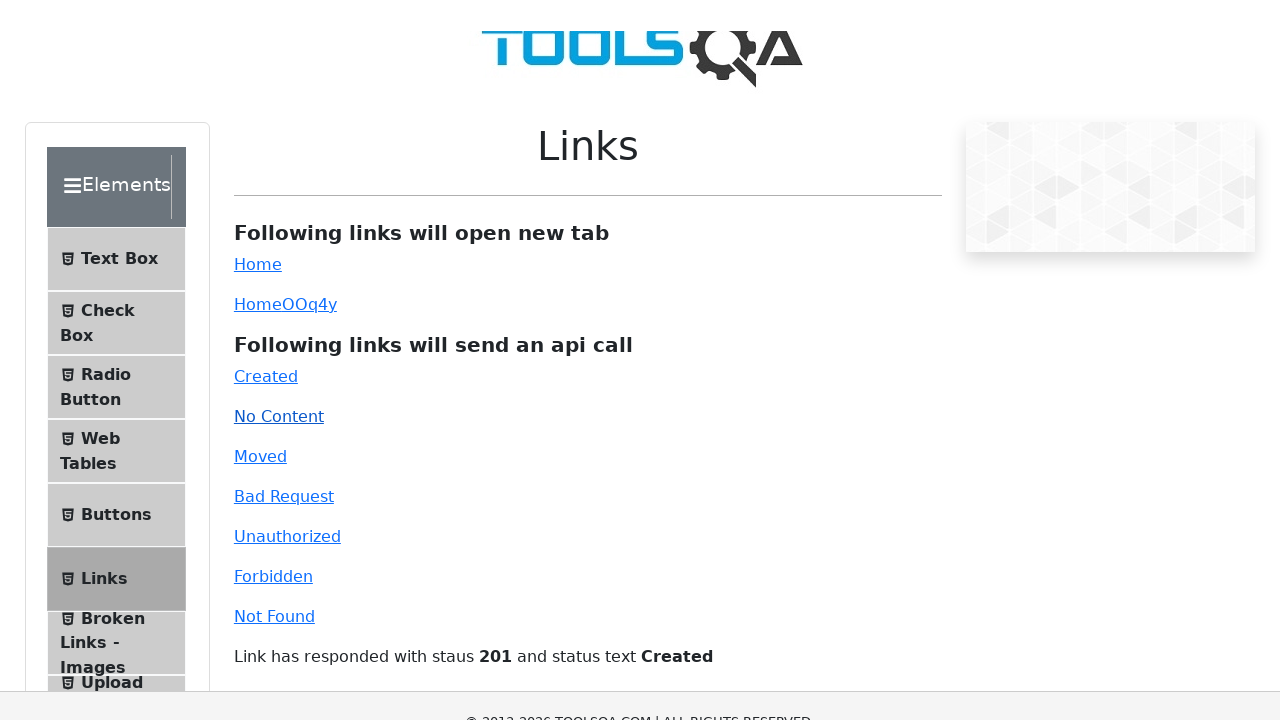

Clicked 'Moved' API response link at (260, 50) on #moved
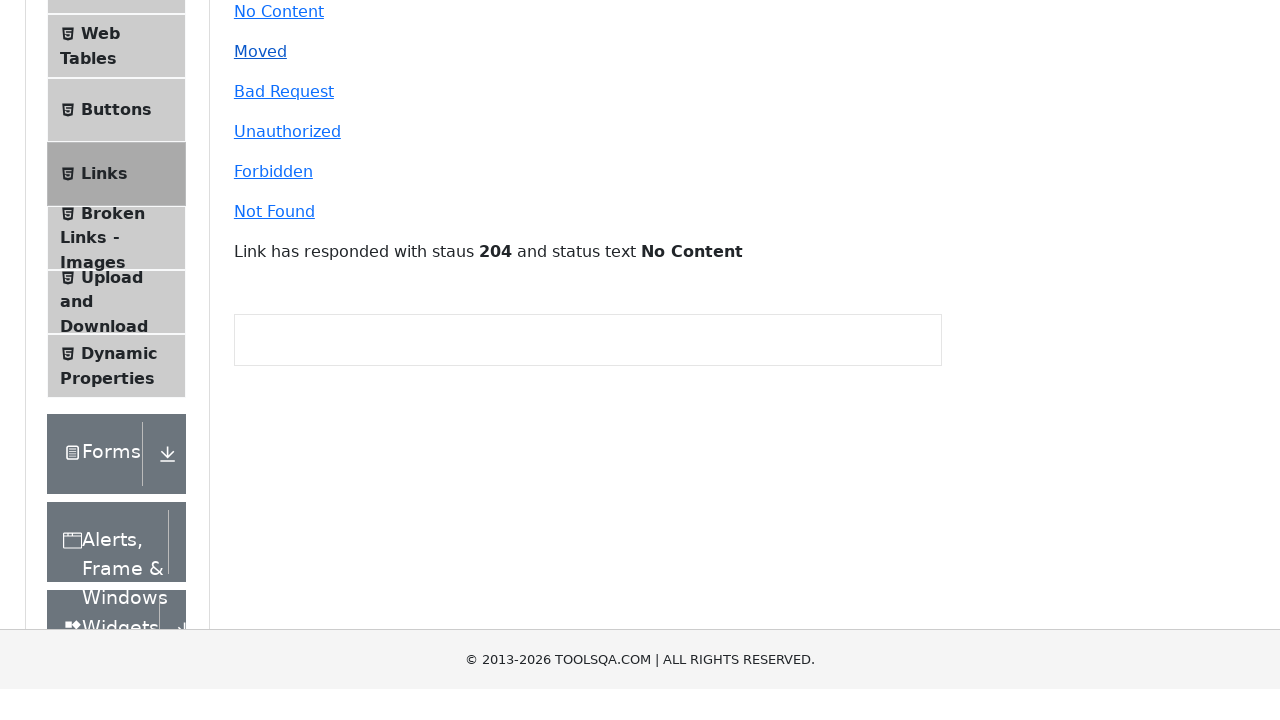

Clicked 'Bad Request' API response link at (284, 498) on #bad-request
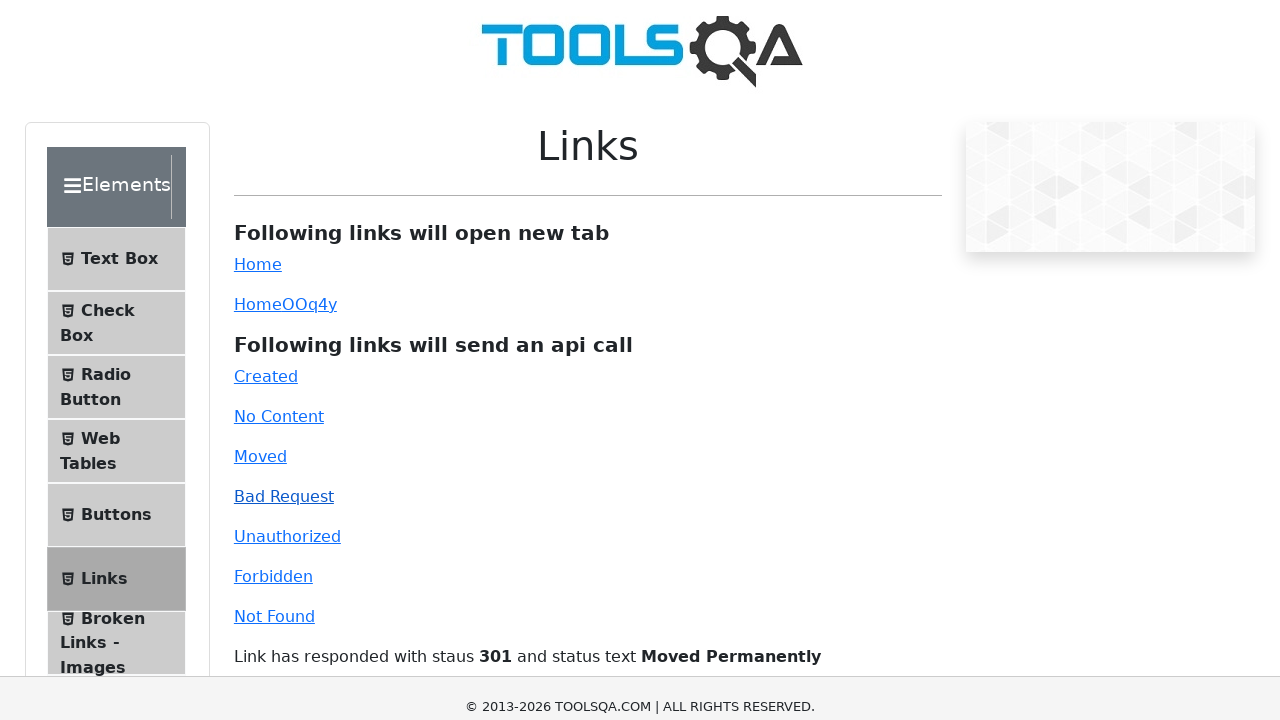

Clicked 'Unauthorized' API response link at (287, 50) on #unauthorized
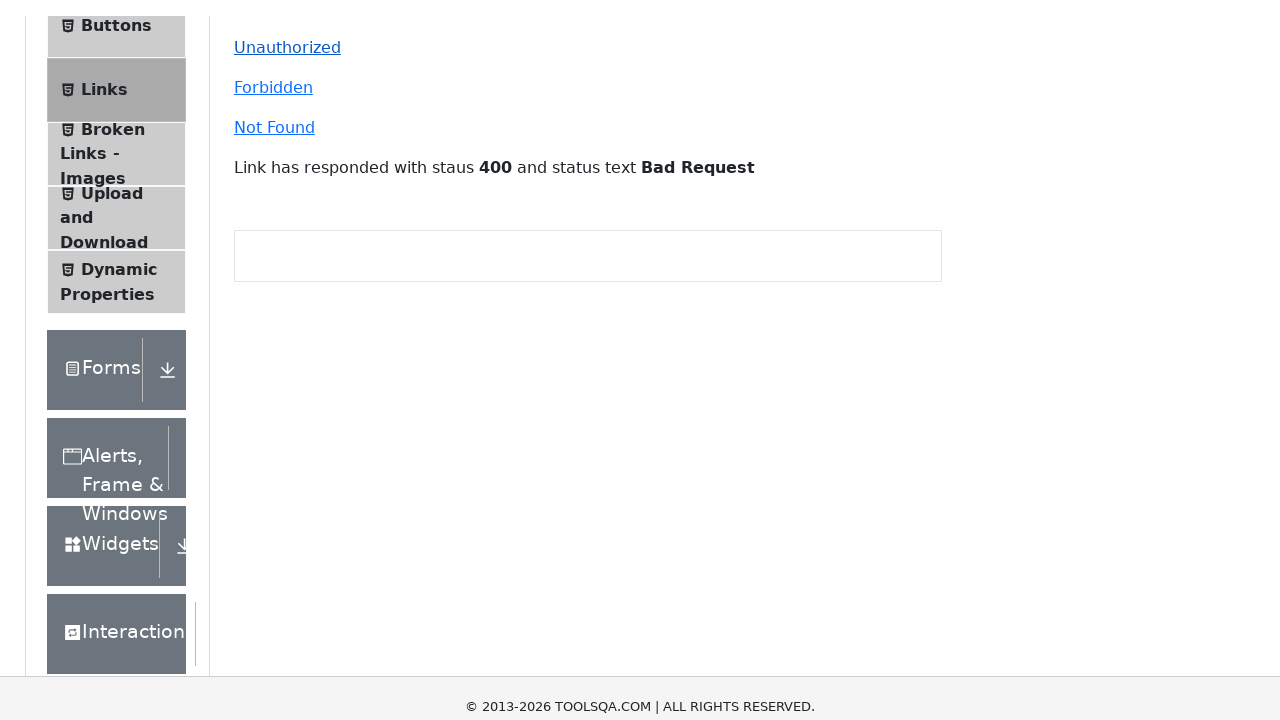

Clicked 'Forbidden' API response link at (273, 50) on #forbidden
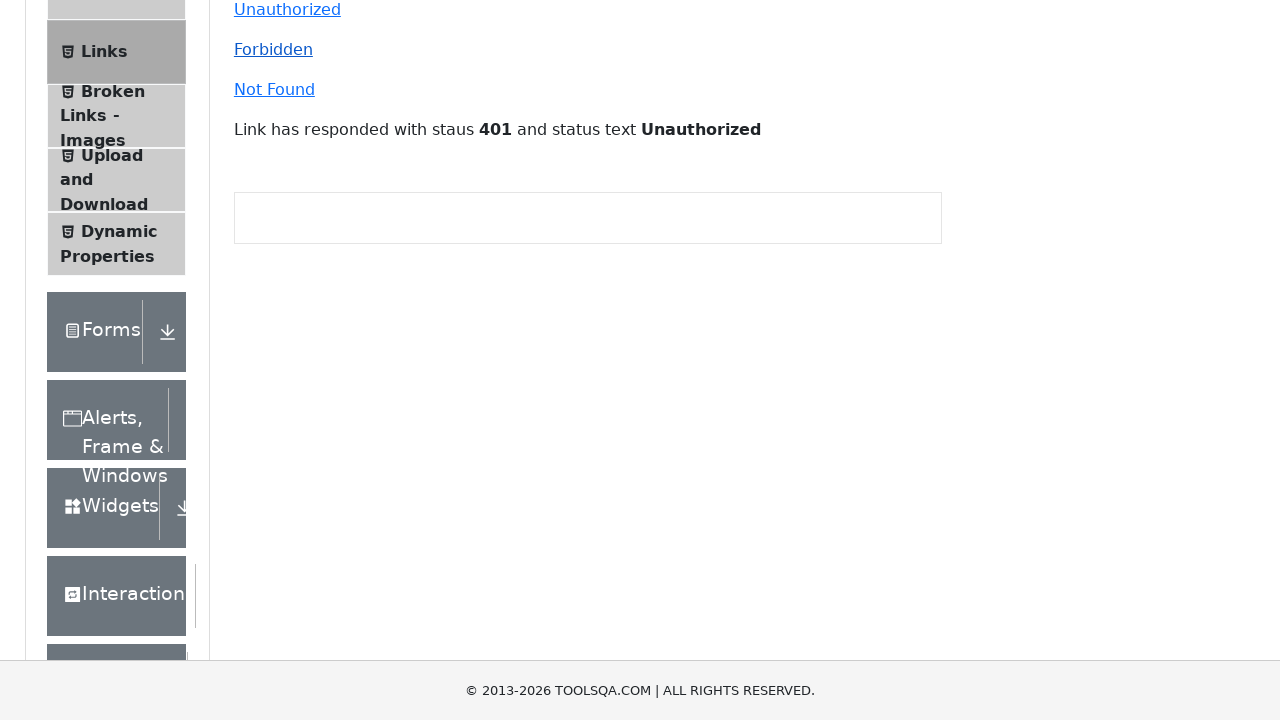

Clicked 'Invalid URL' API response link at (274, 90) on #invalid-url
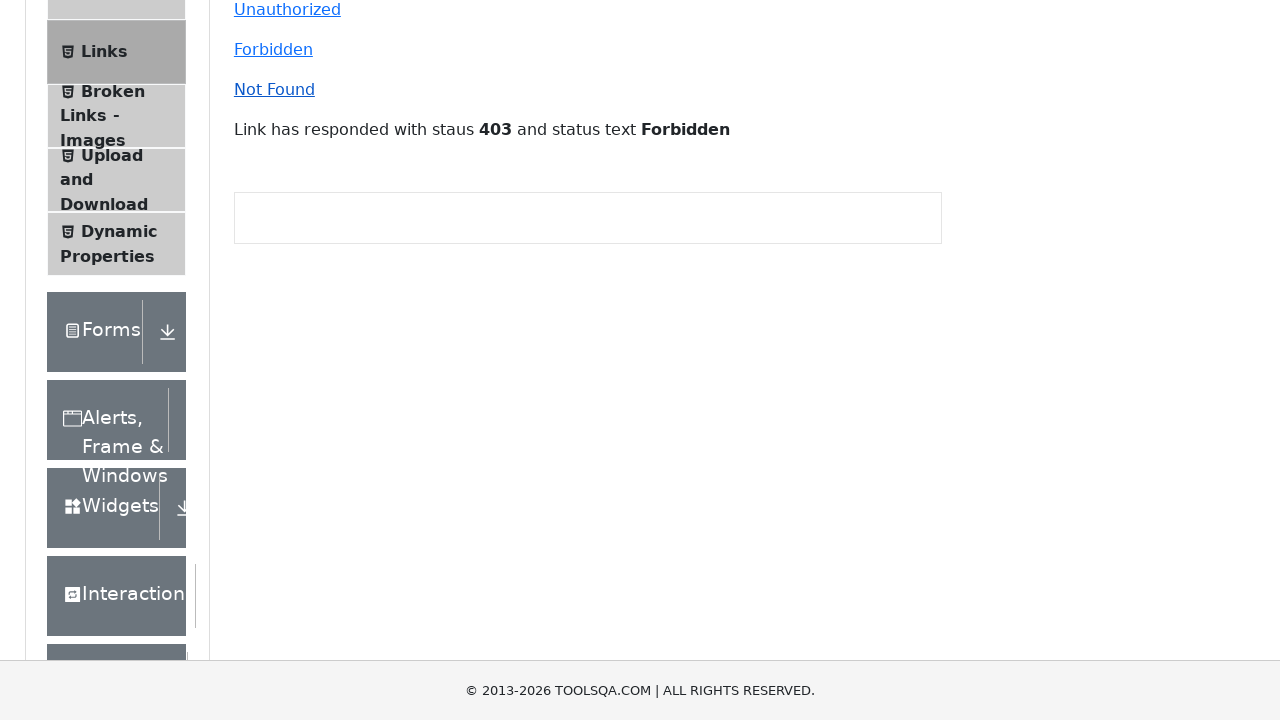

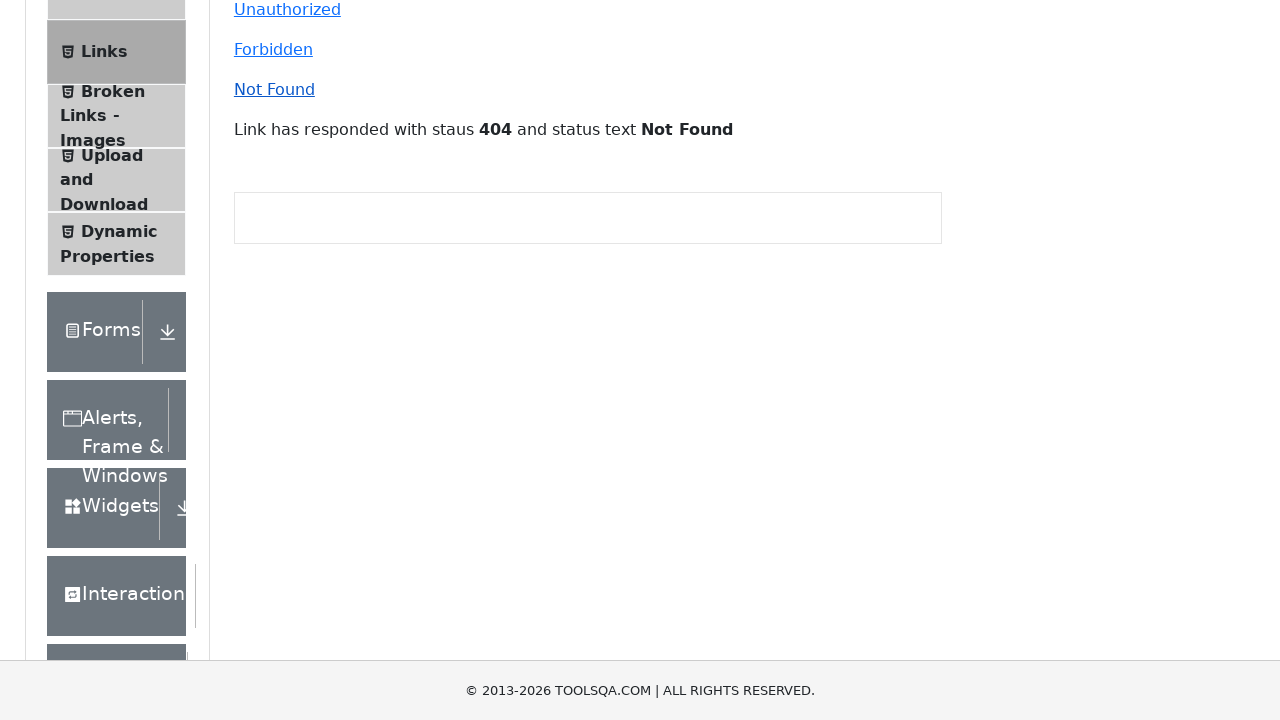